Tests mobile emulation by setting a mobile viewport (iPhone 14 Pro Max dimensions), then clicks the navbar toggler button and navigates to the Library page on a demo Angular application.

Starting URL: https://rahulshettyacademy.com/angularAppdemo/

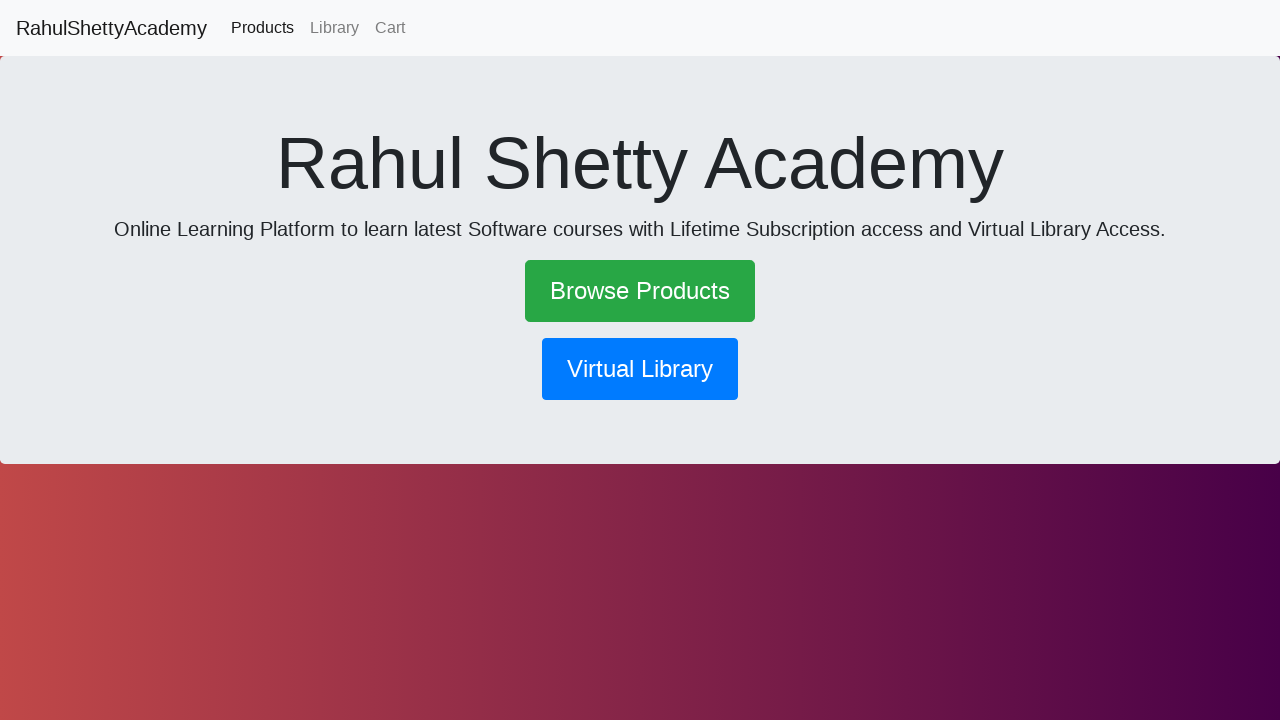

Set mobile viewport to iPhone 14 Pro Max dimensions (430x932)
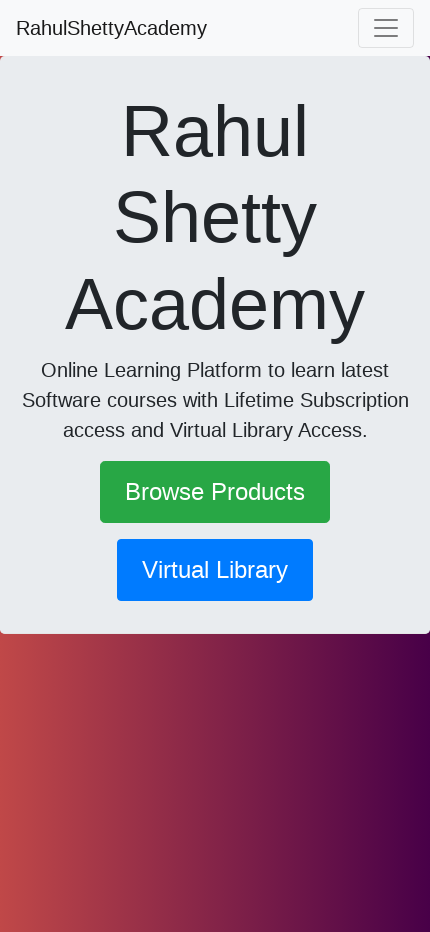

Clicked navbar toggler button to open mobile menu at (386, 28) on .navbar-toggler
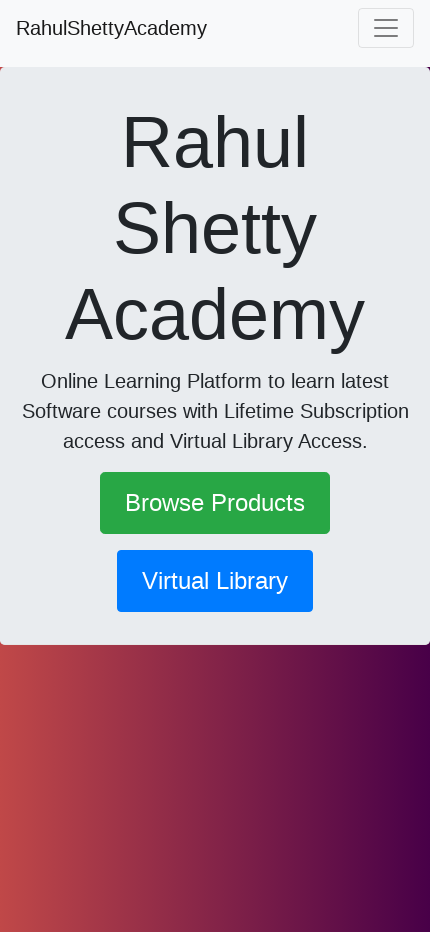

Waited for mobile menu animation to complete
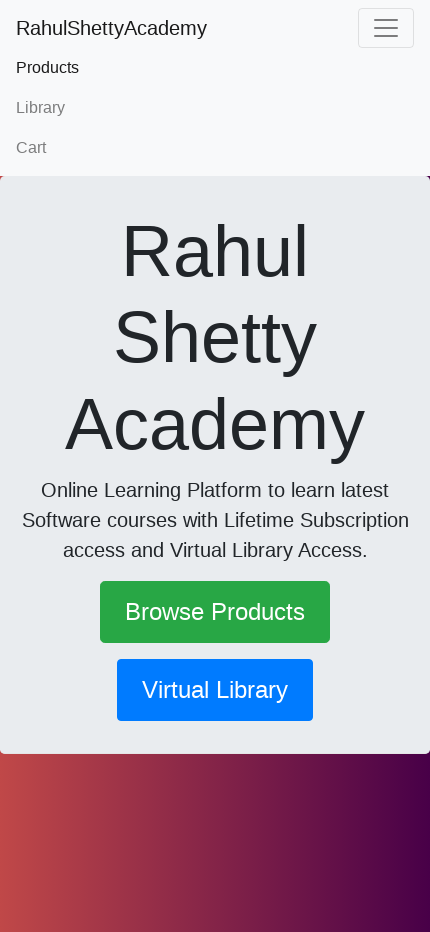

Clicked on Library link in mobile menu at (215, 108) on text=Library
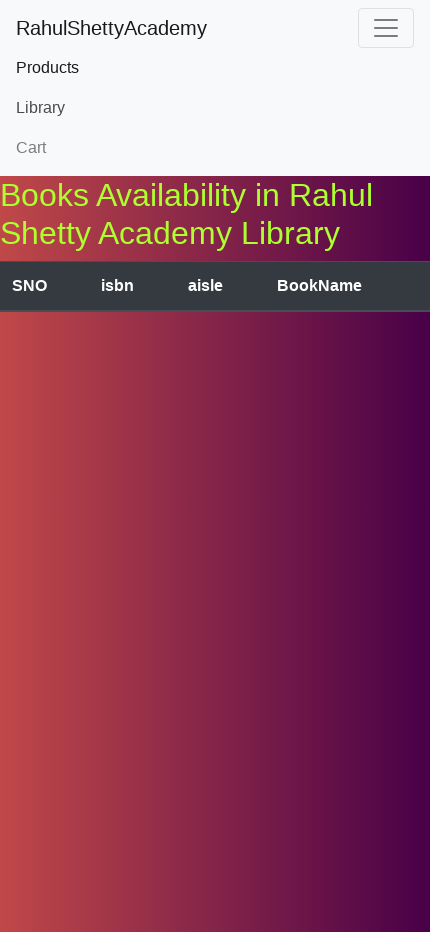

Library page loaded and network idle reached
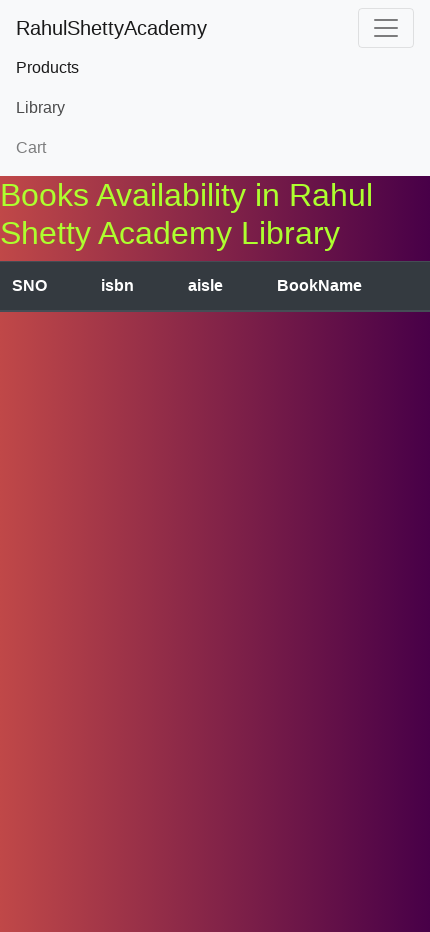

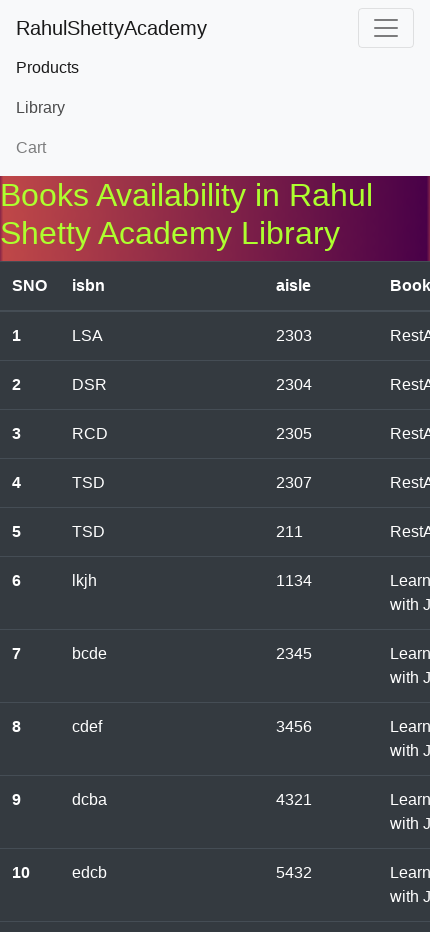